Tests single checkbox functionality by navigating to the Checkboxes page, checking the first checkbox, verifying it's checked, then unchecking the second checkbox and verifying it's unchecked.

Starting URL: https://the-internet.herokuapp.com/

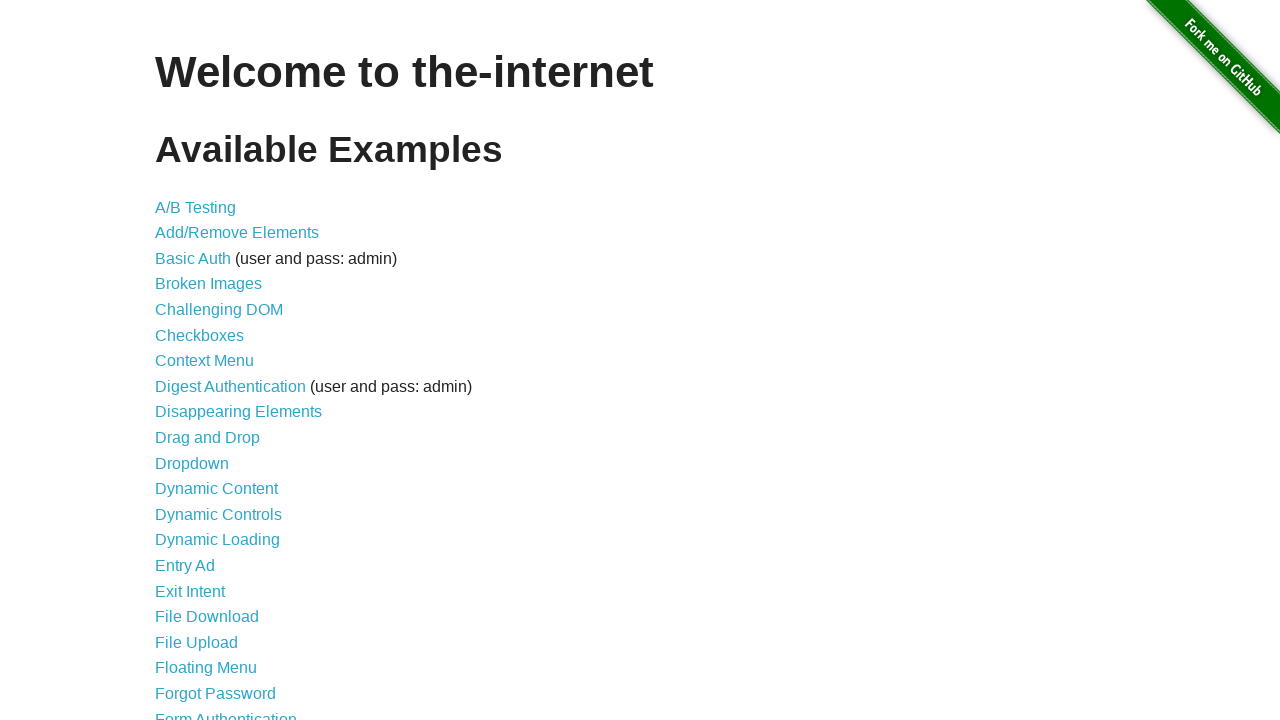

Clicked on Checkboxes link to navigate to checkboxes page at (200, 335) on internal:text="Checkboxes"i
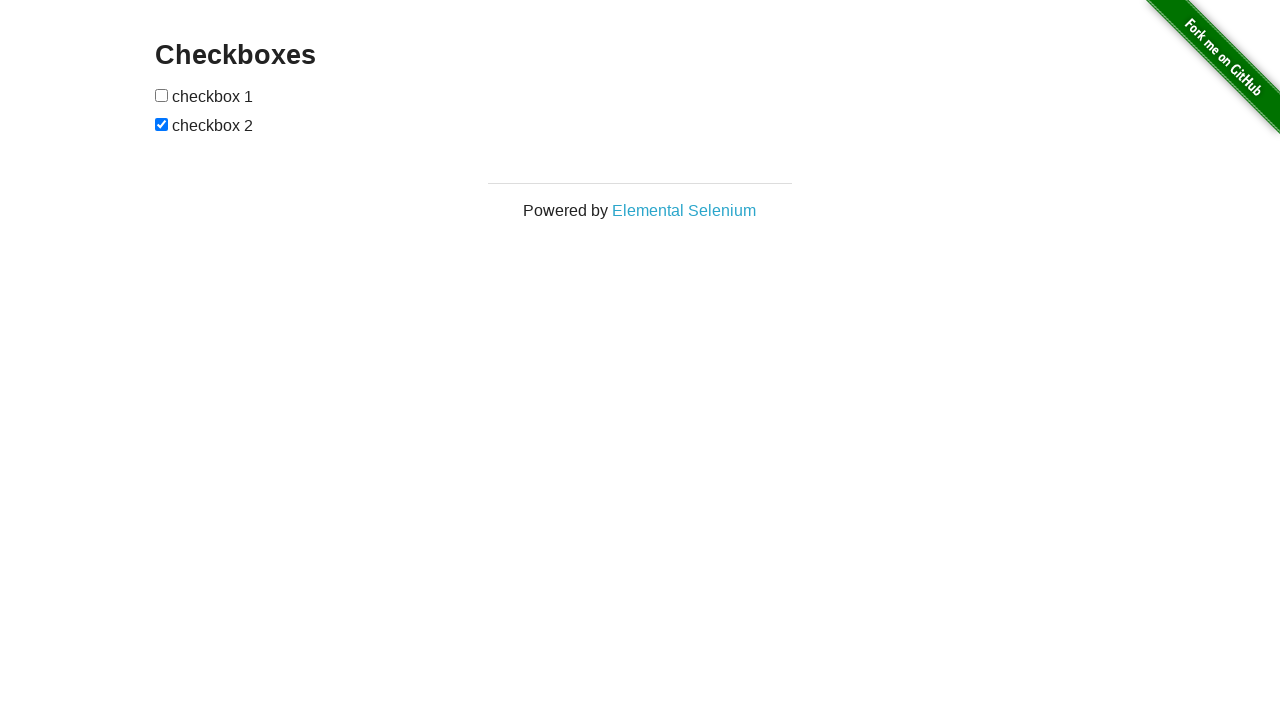

Waited for first checkbox to be visible
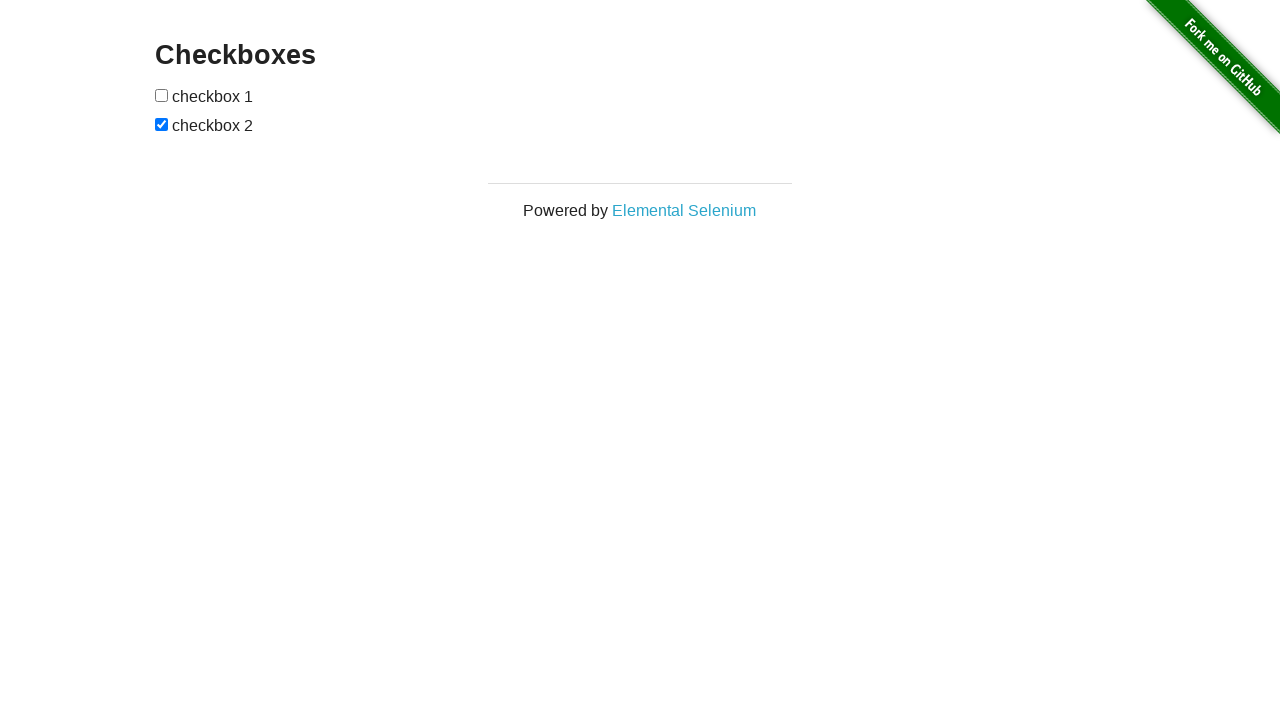

Checked the first checkbox at (162, 95) on xpath=//input[1]
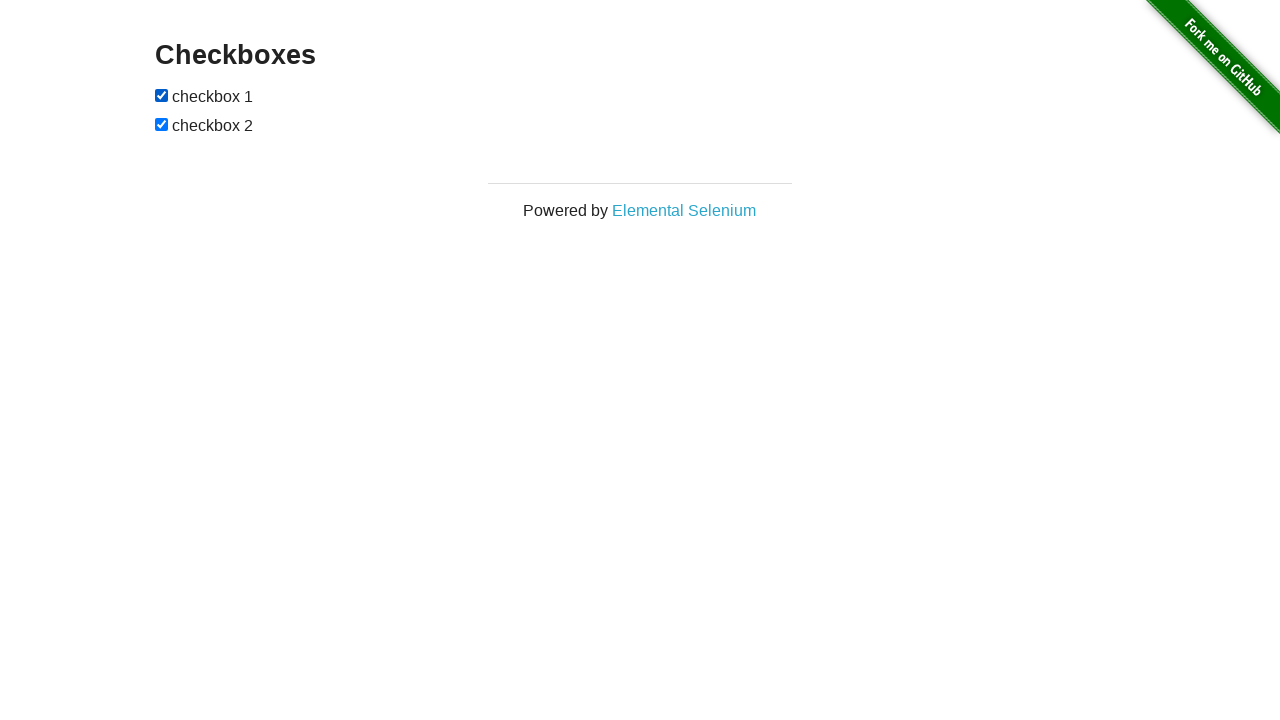

Verified that first checkbox is checked
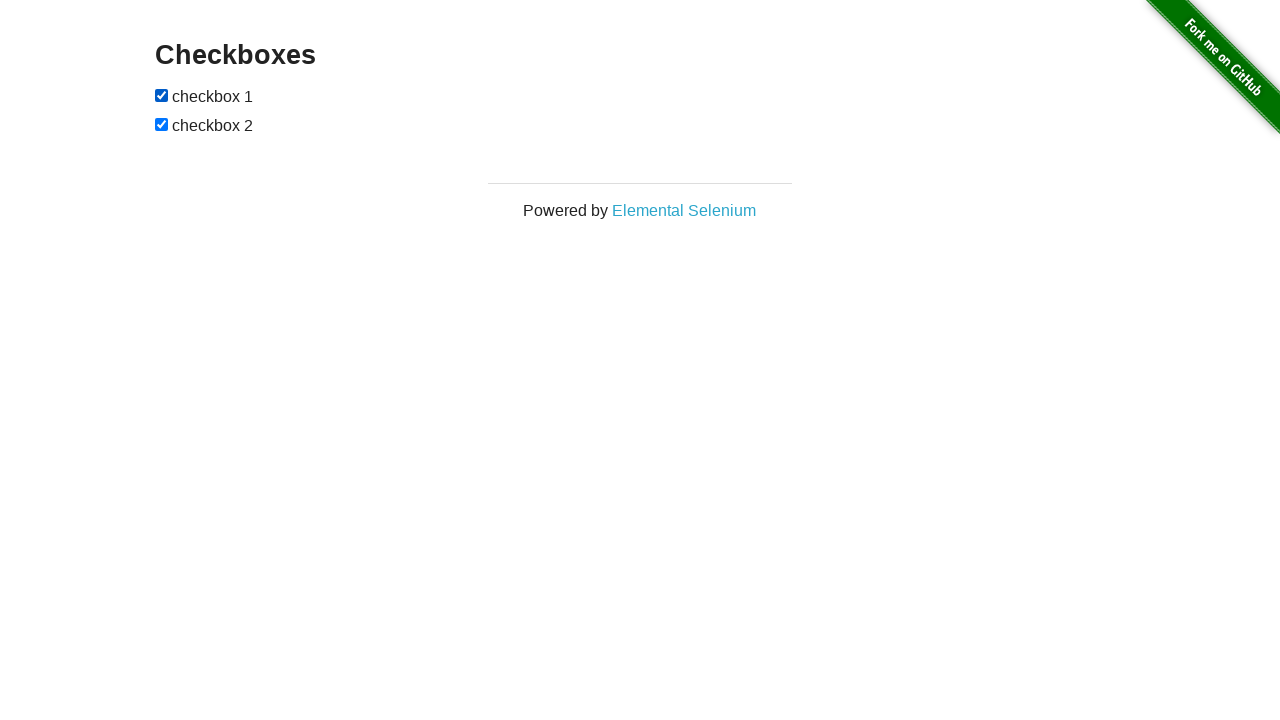

Unchecked the second checkbox at (162, 124) on xpath=//input[2]
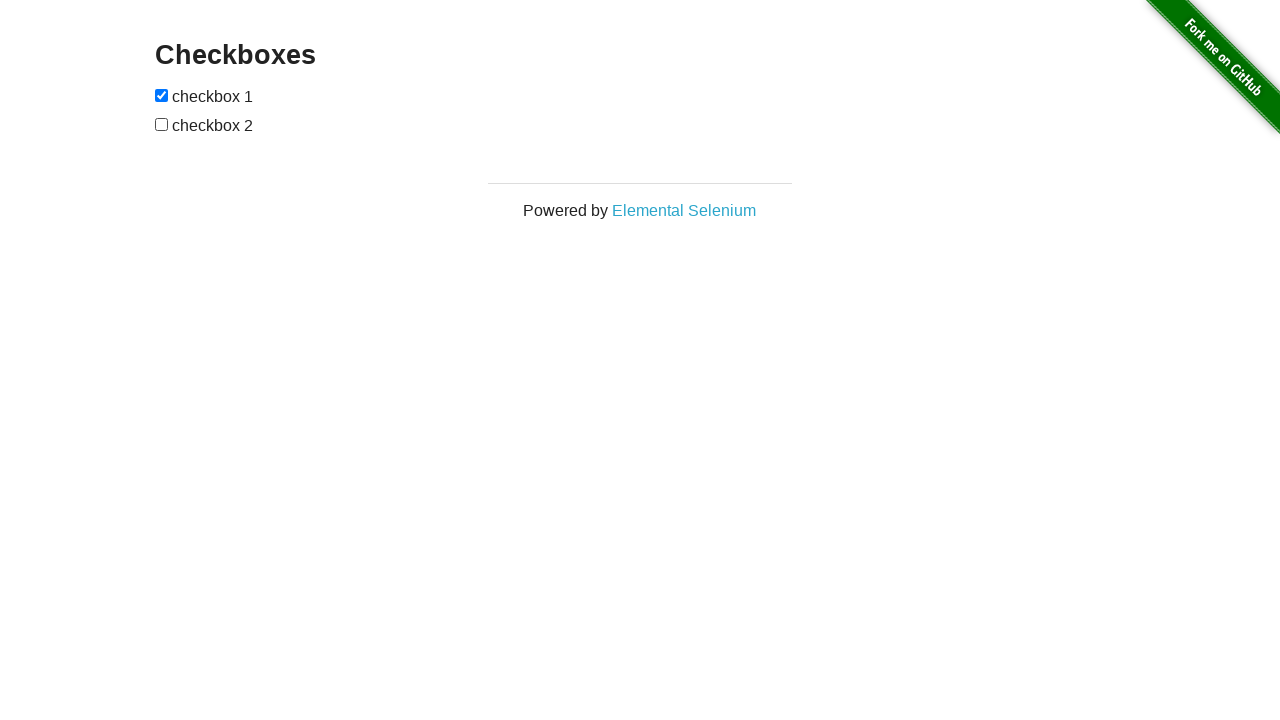

Verified that second checkbox is unchecked
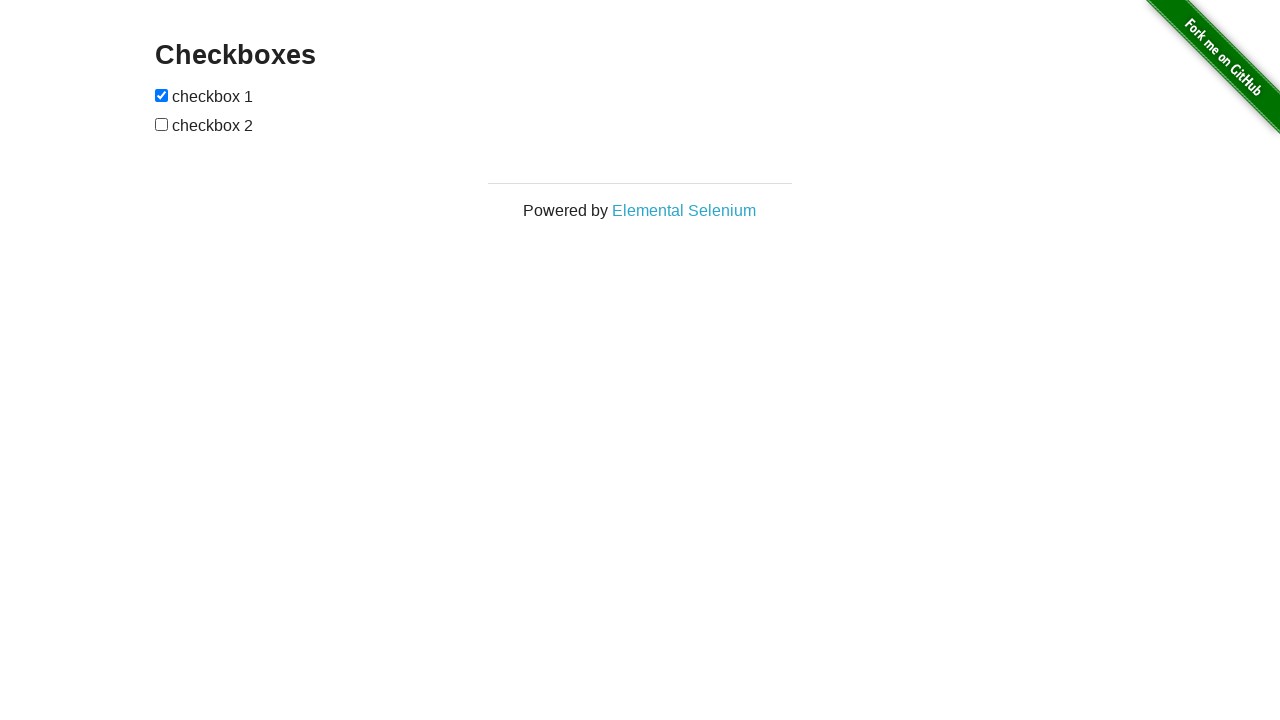

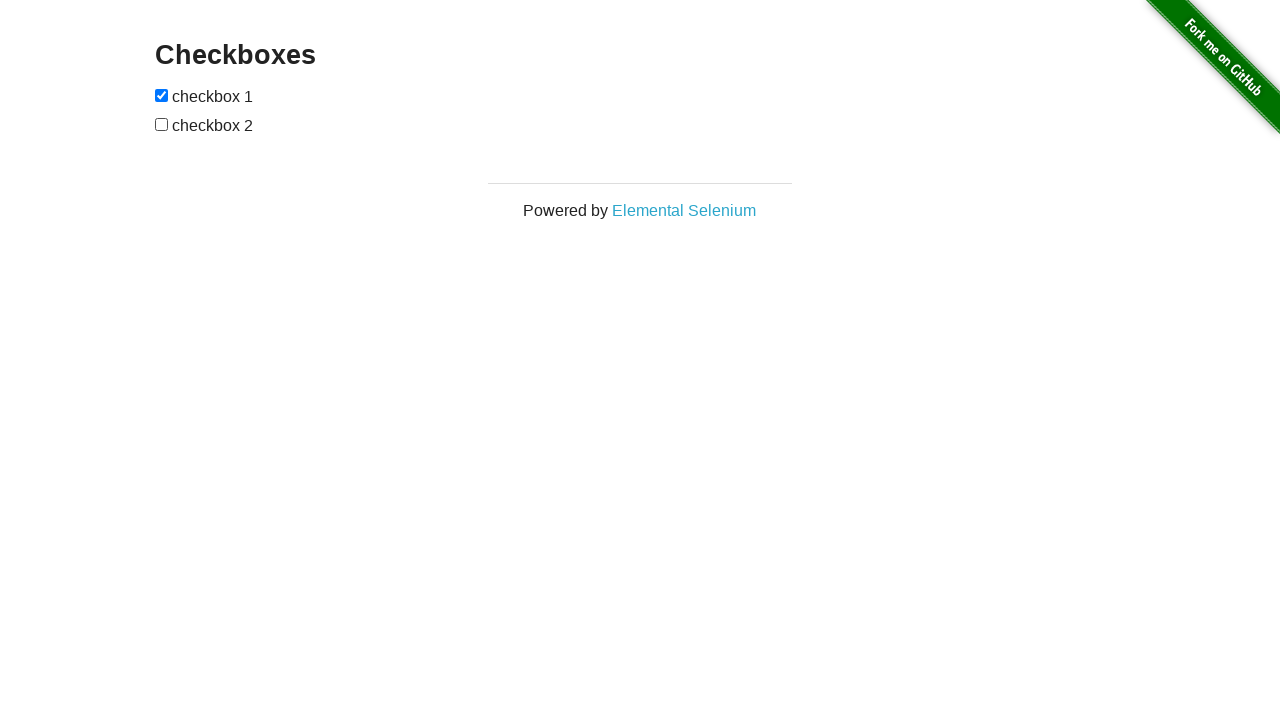